Tests various form elements including checkbox, dropdown selection, radio button, password field, and navigation to shop page to add item to cart

Starting URL: https://rahulshettyacademy.com/angularpractice/

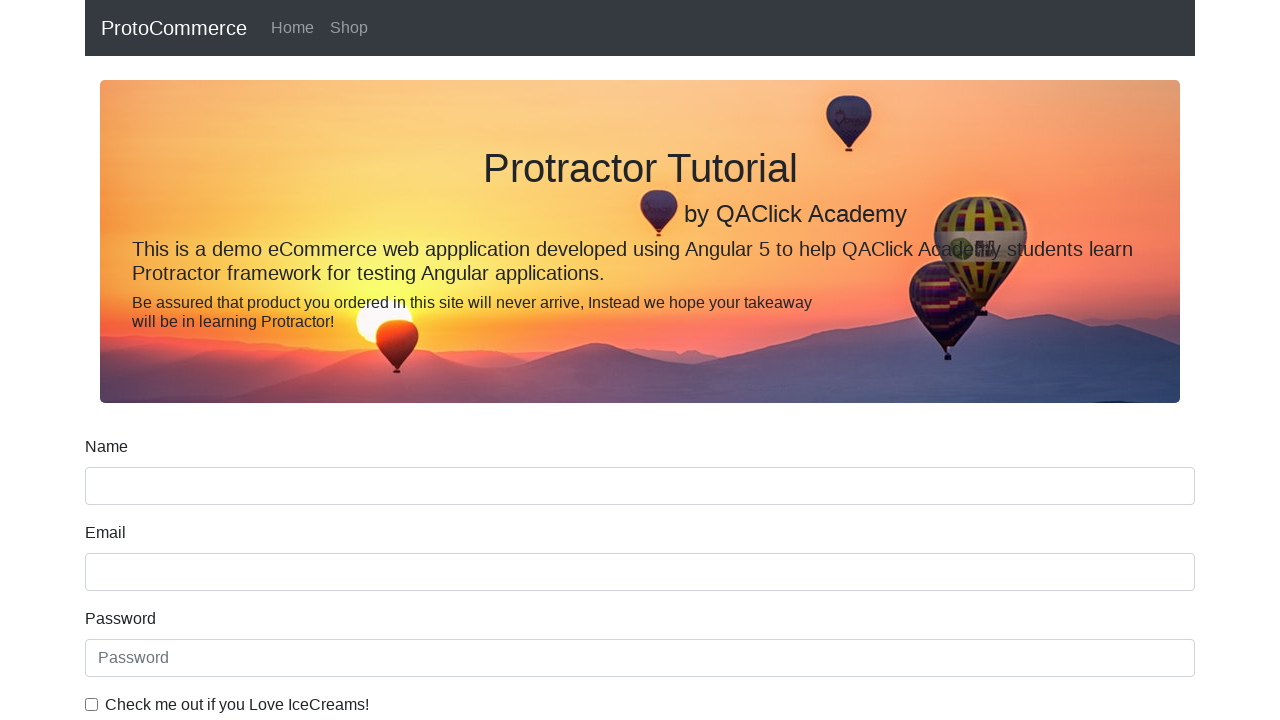

Clicked checkbox for ice cream preference at (92, 704) on internal:label="Check me out if you Love IceCreams!"i
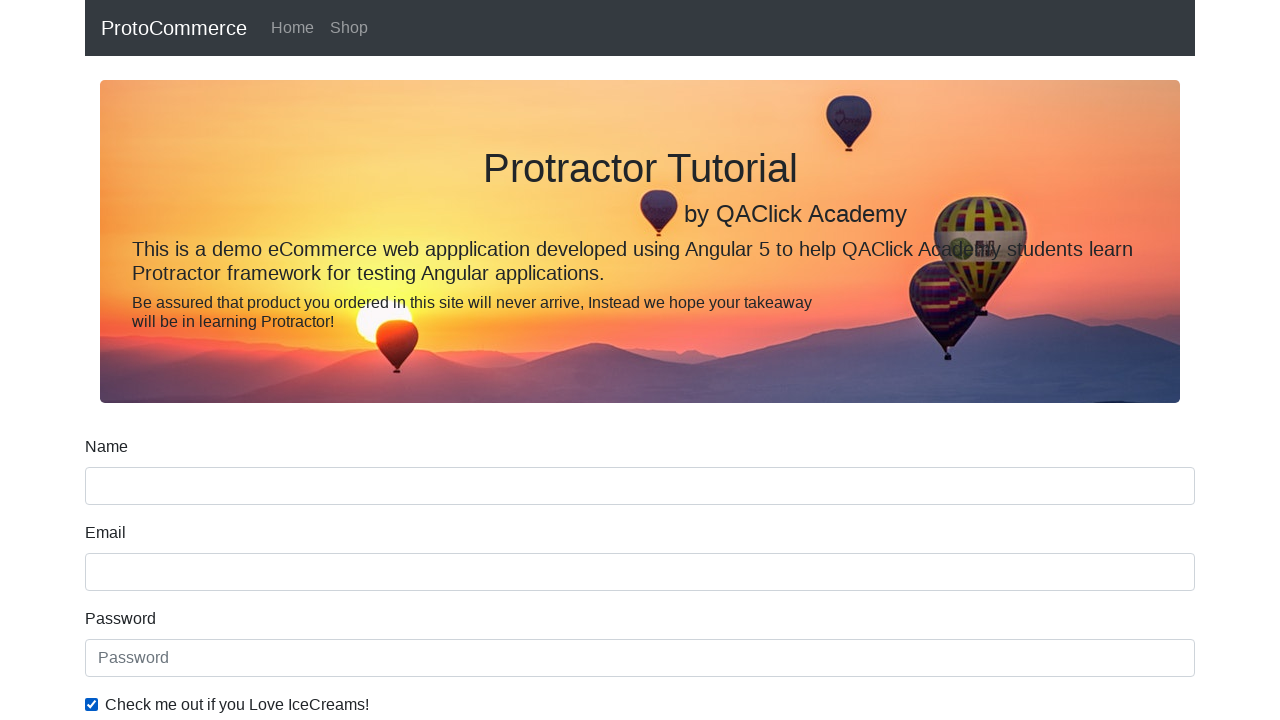

Selected 'Female' from gender dropdown on internal:label="Gender"i
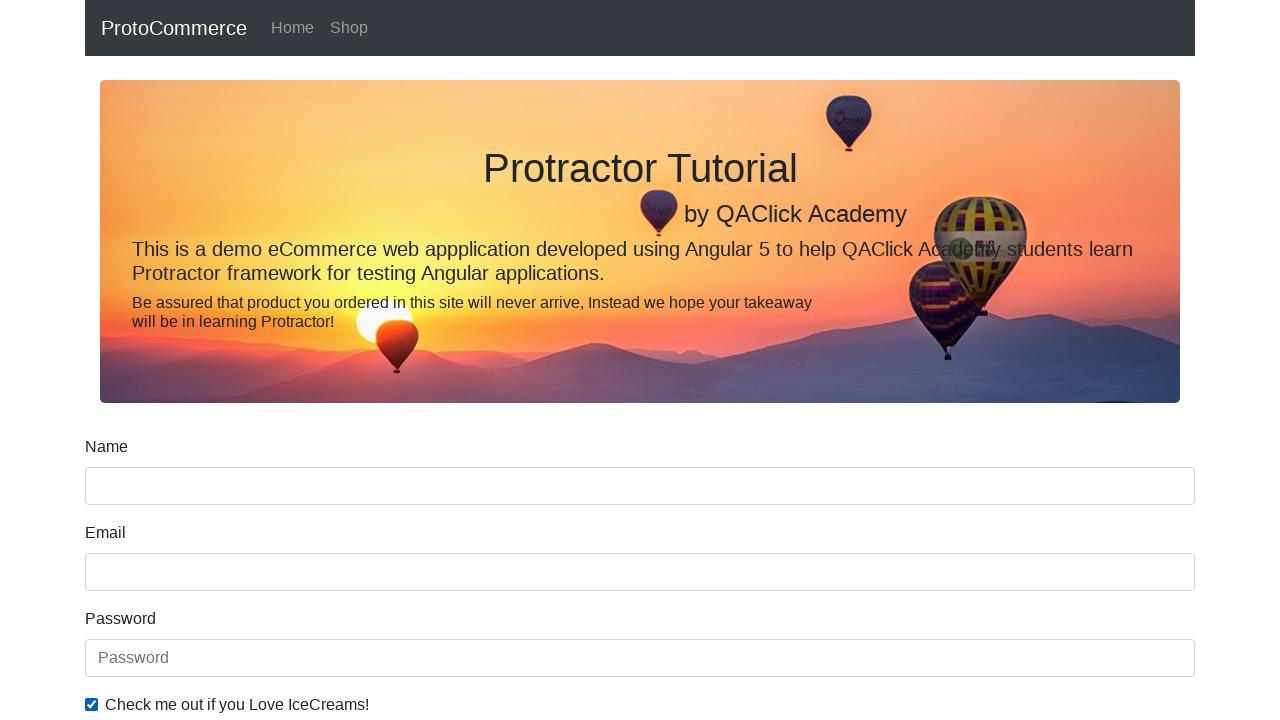

Selected 'Employed' radio button at (326, 360) on internal:label="Employed"i
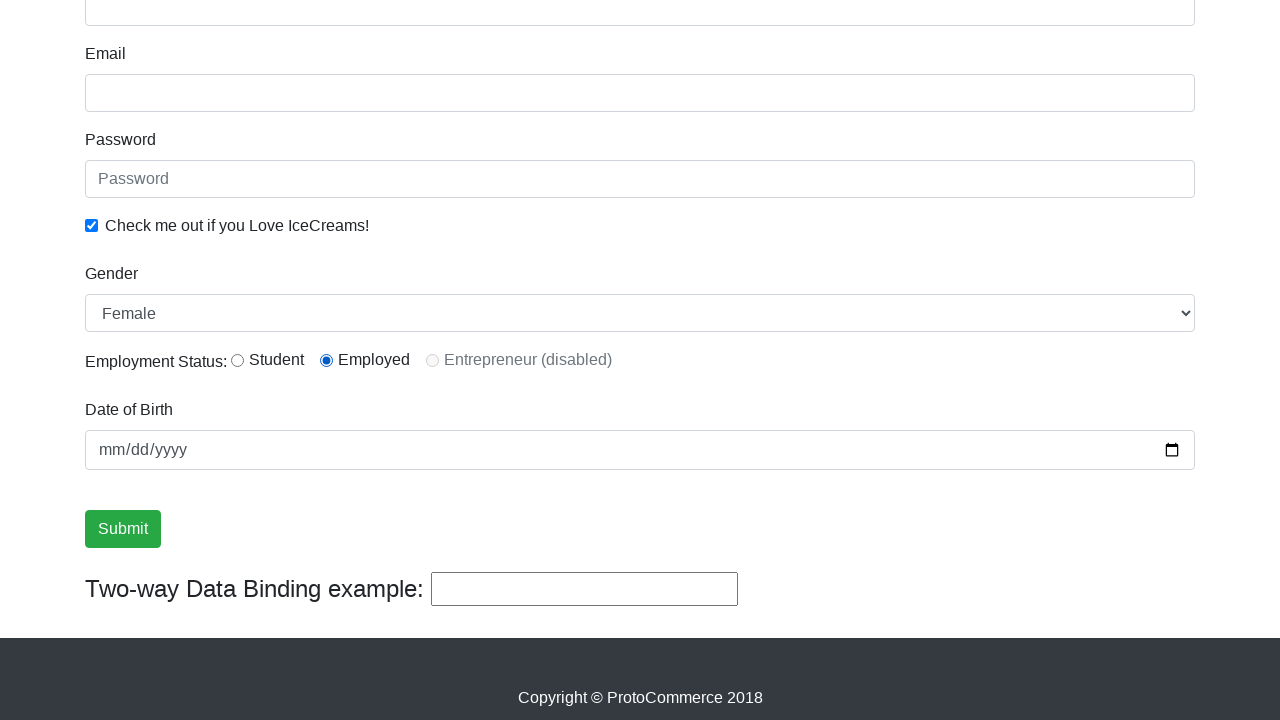

Filled password field with 'abc123' on internal:attr=[placeholder="Password"i]
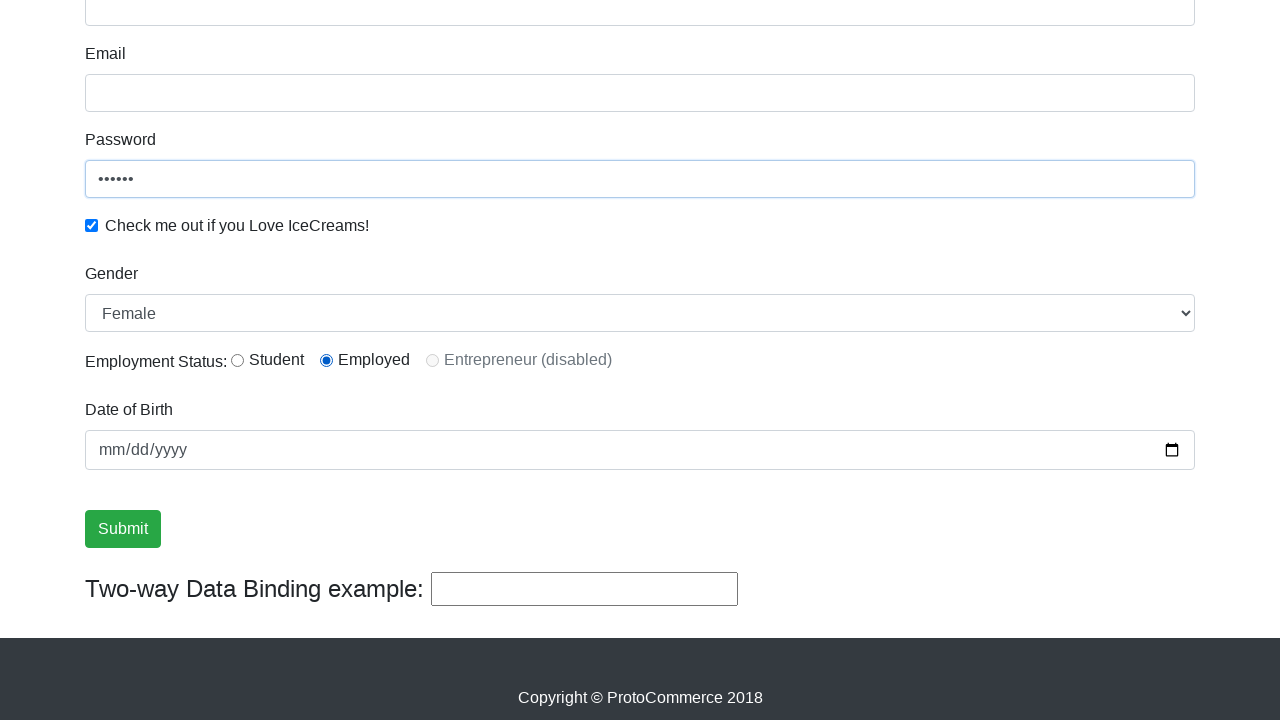

Clicked Submit button on form at (123, 529) on internal:role=button[name="Submit"i]
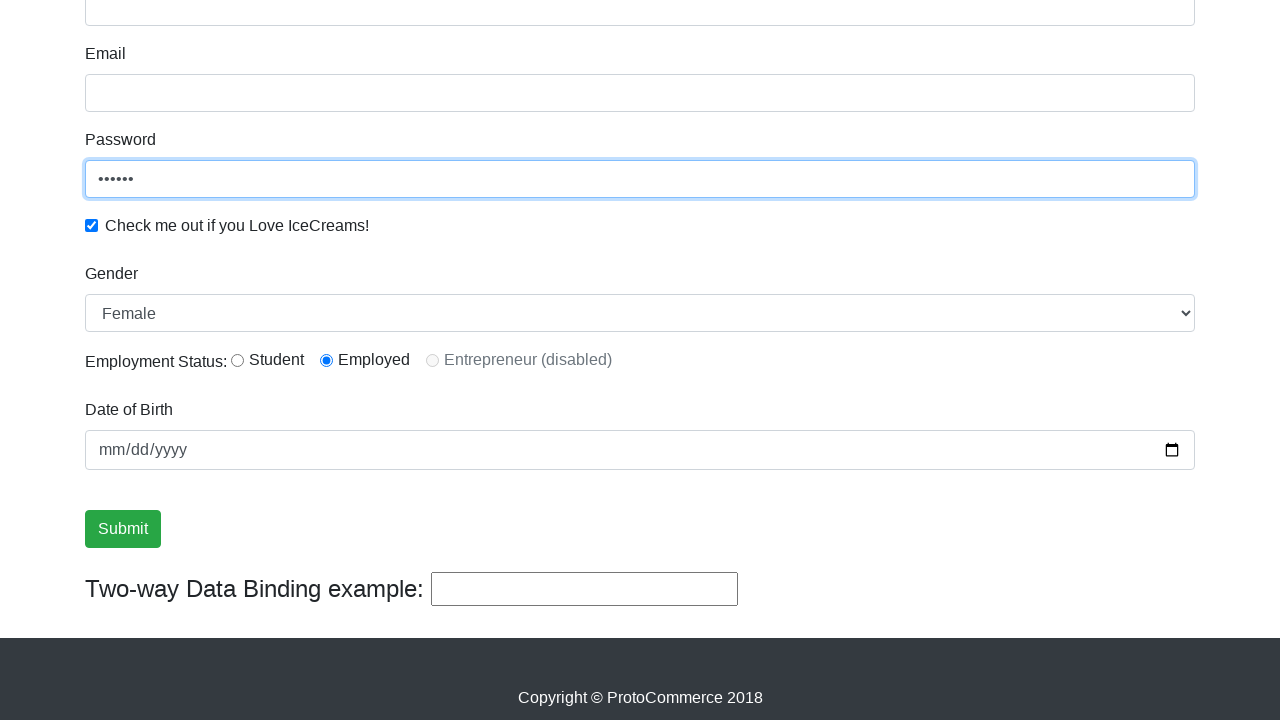

Clicked Shop link to navigate to shop page at (349, 28) on internal:role=link[name="Shop"i]
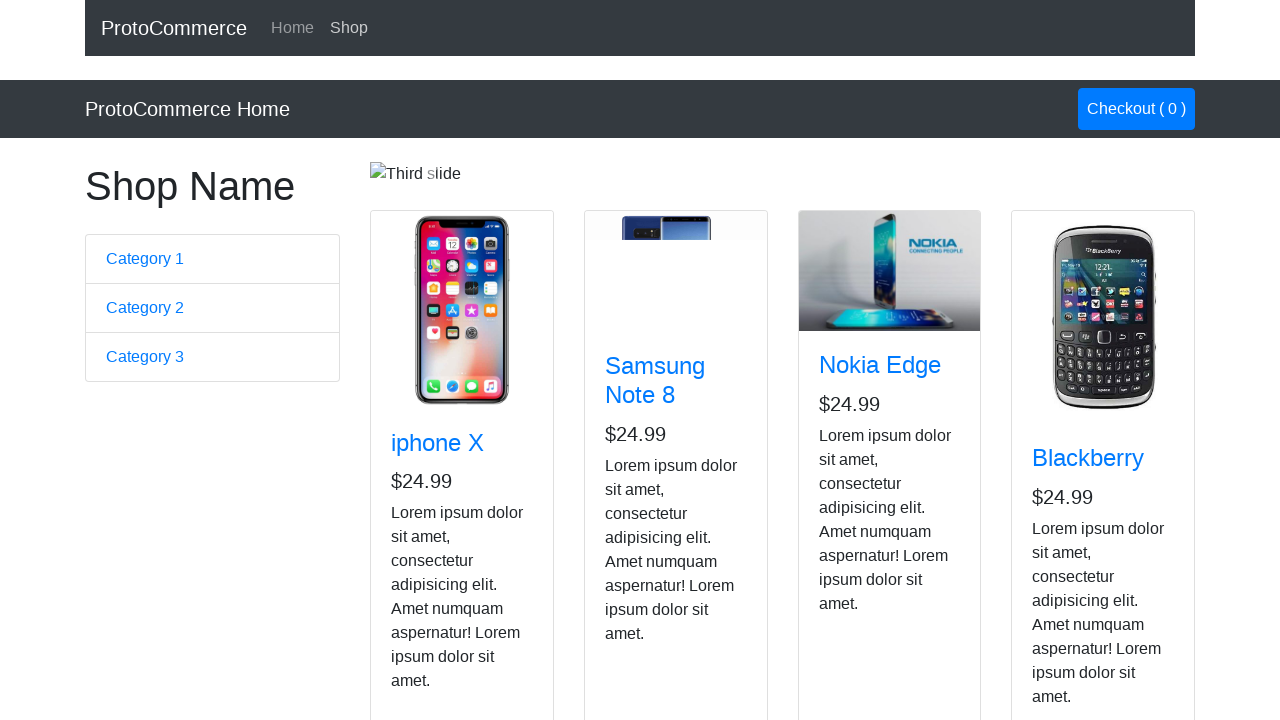

Clicked Add button for Nokia Edge product at (854, 528) on app-card >> internal:has-text="Nokia Edge"i >> internal:role=button
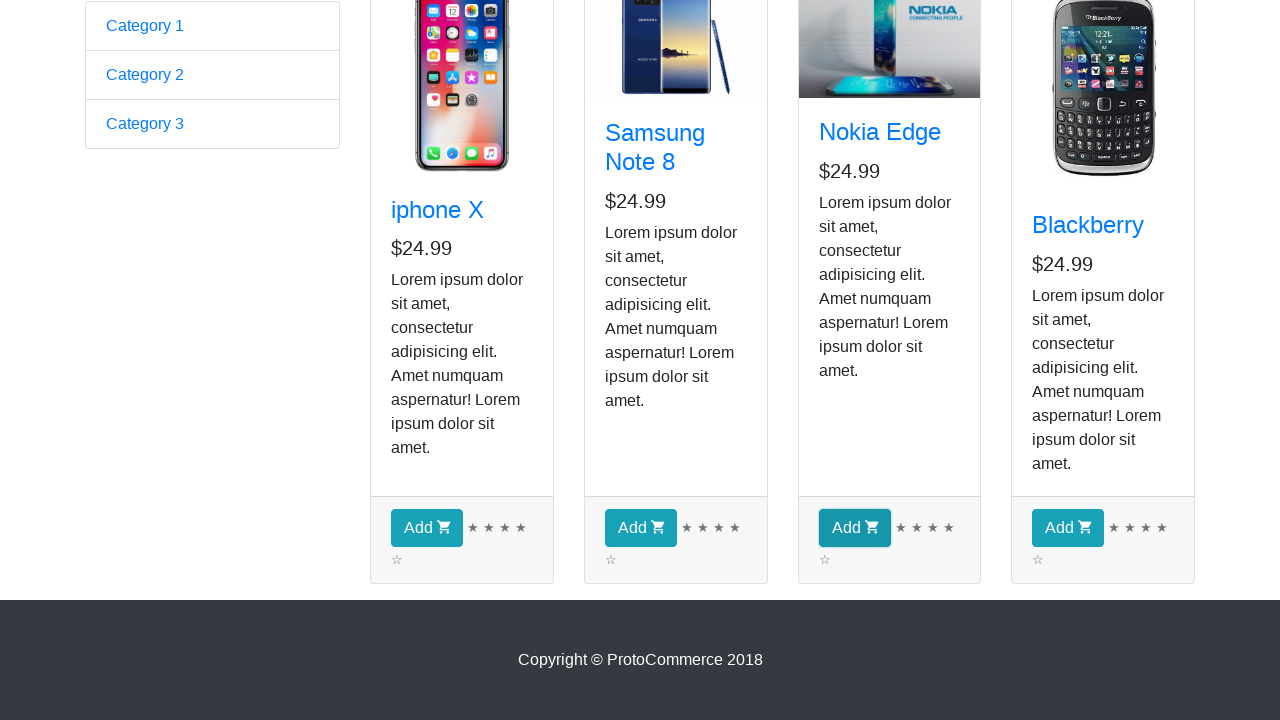

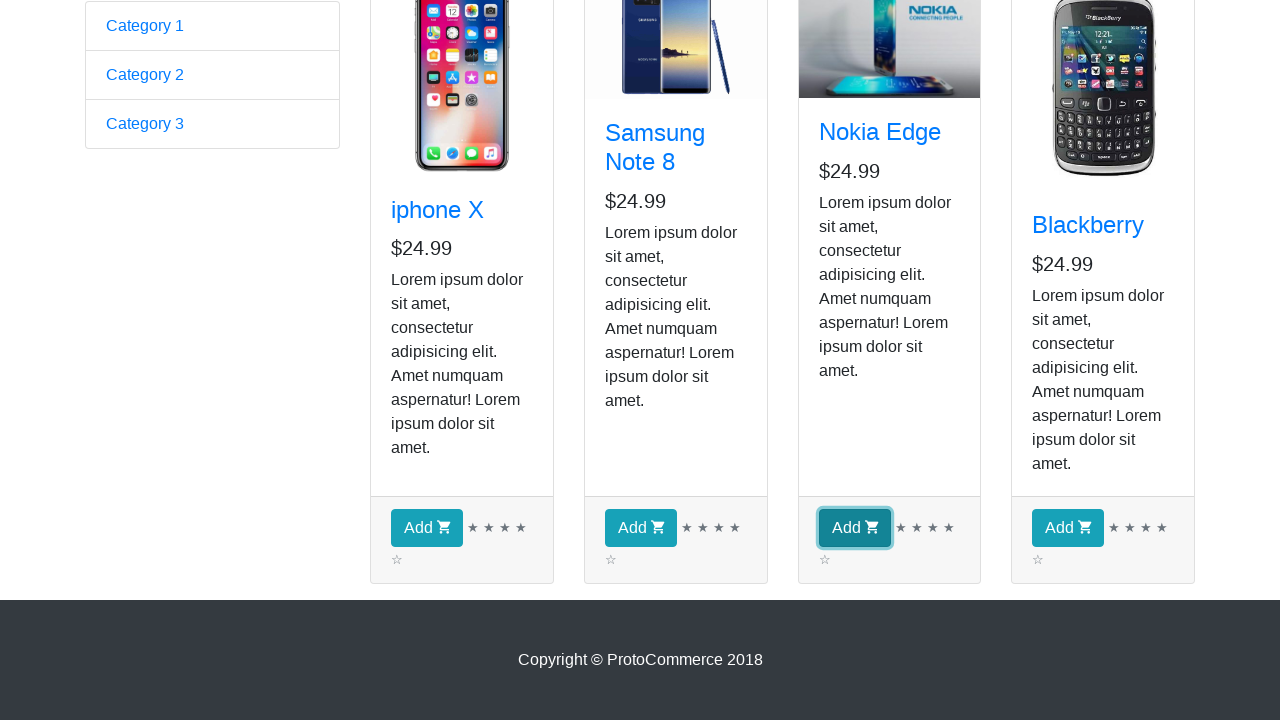